Tests custom dropdown selection on React Semantic UI demo page by selecting "Christian" from a dropdown menu and verifying the selection.

Starting URL: https://react.semantic-ui.com/maximize/dropdown-example-selection/

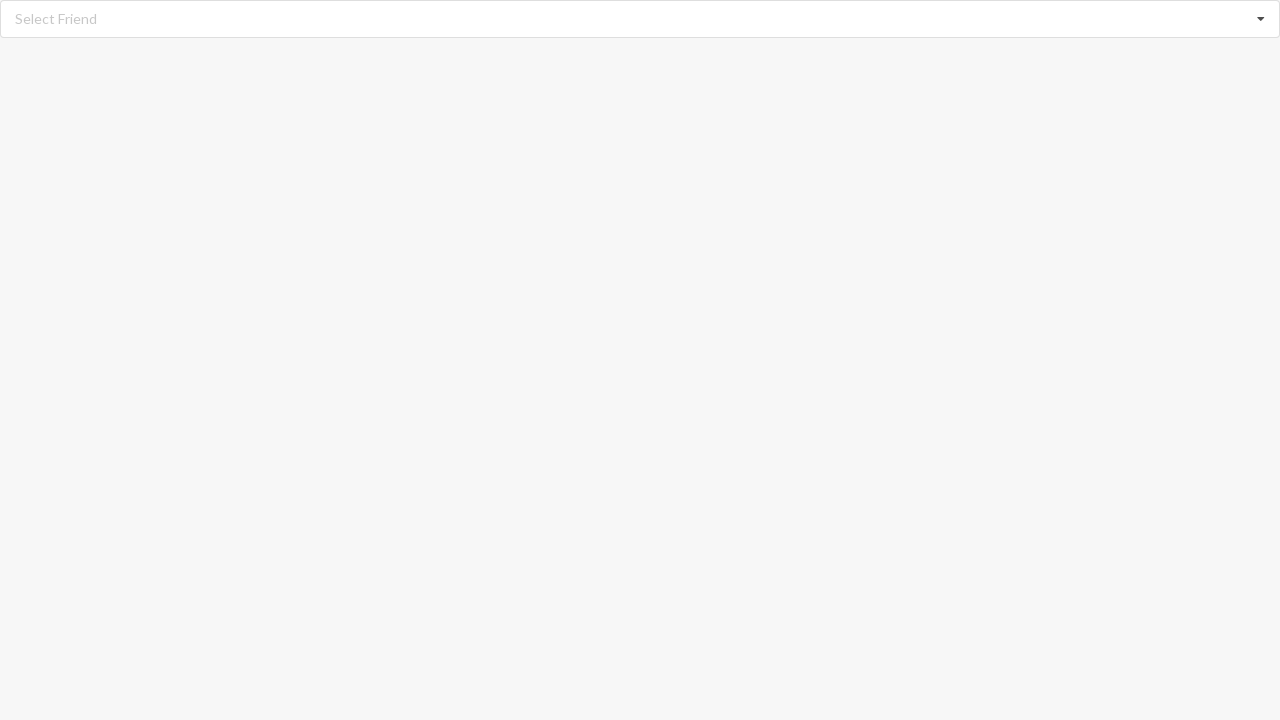

Clicked dropdown to open it at (56, 19) on xpath=//div[@id='root']//div[@role='alert']
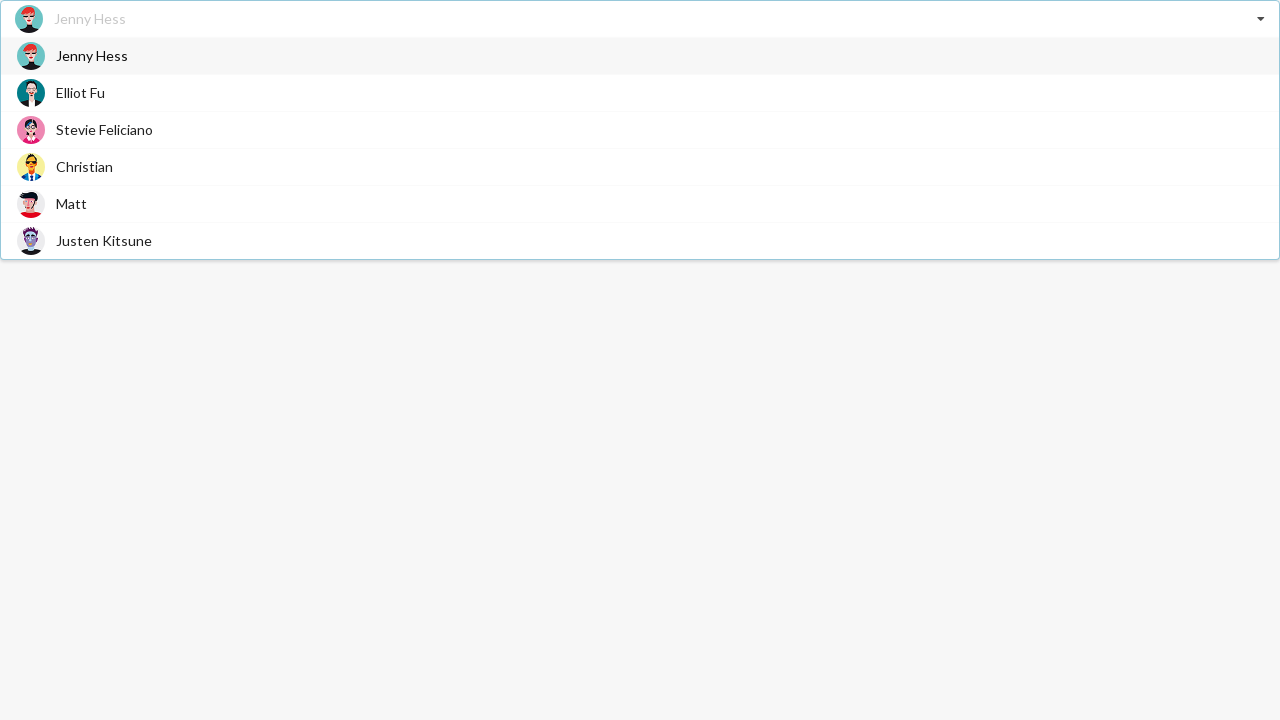

Dropdown items became visible
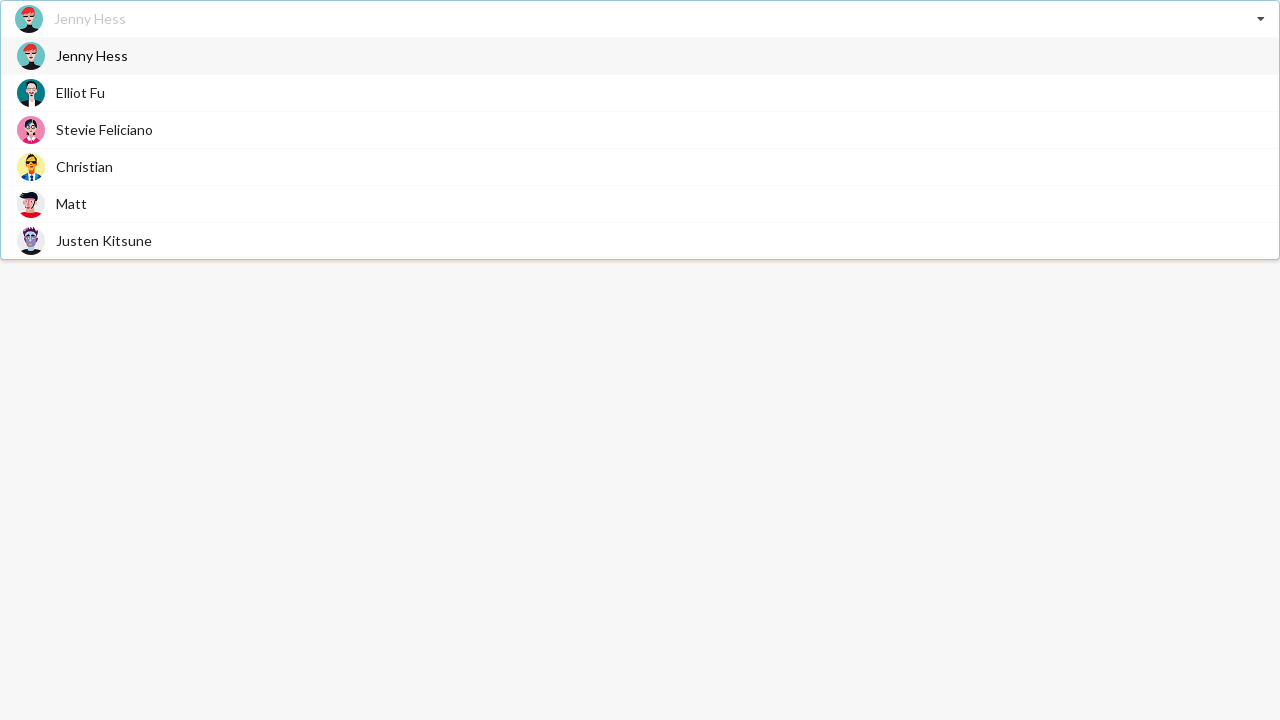

Selected 'Christian' from dropdown menu at (84, 166) on xpath=//div[contains(@class,'visible')]//div[@class='item']/span[text()='Christi
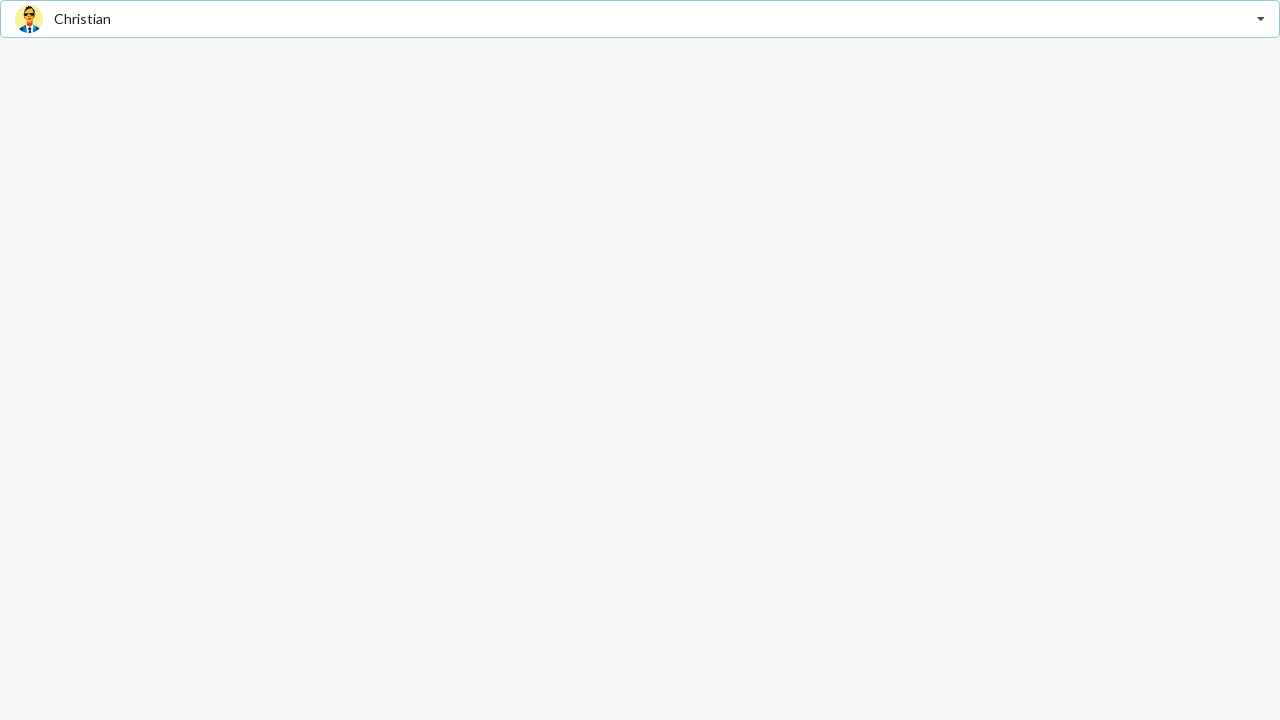

Verified 'Christian' selection is displayed
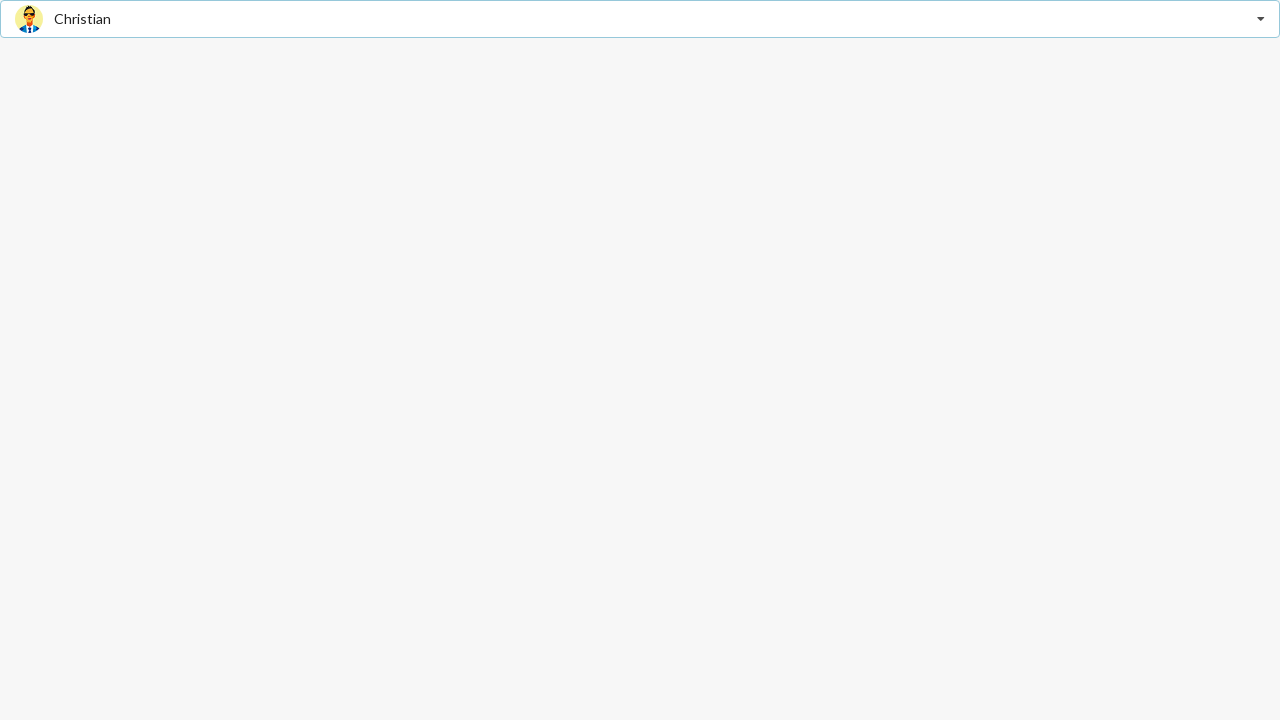

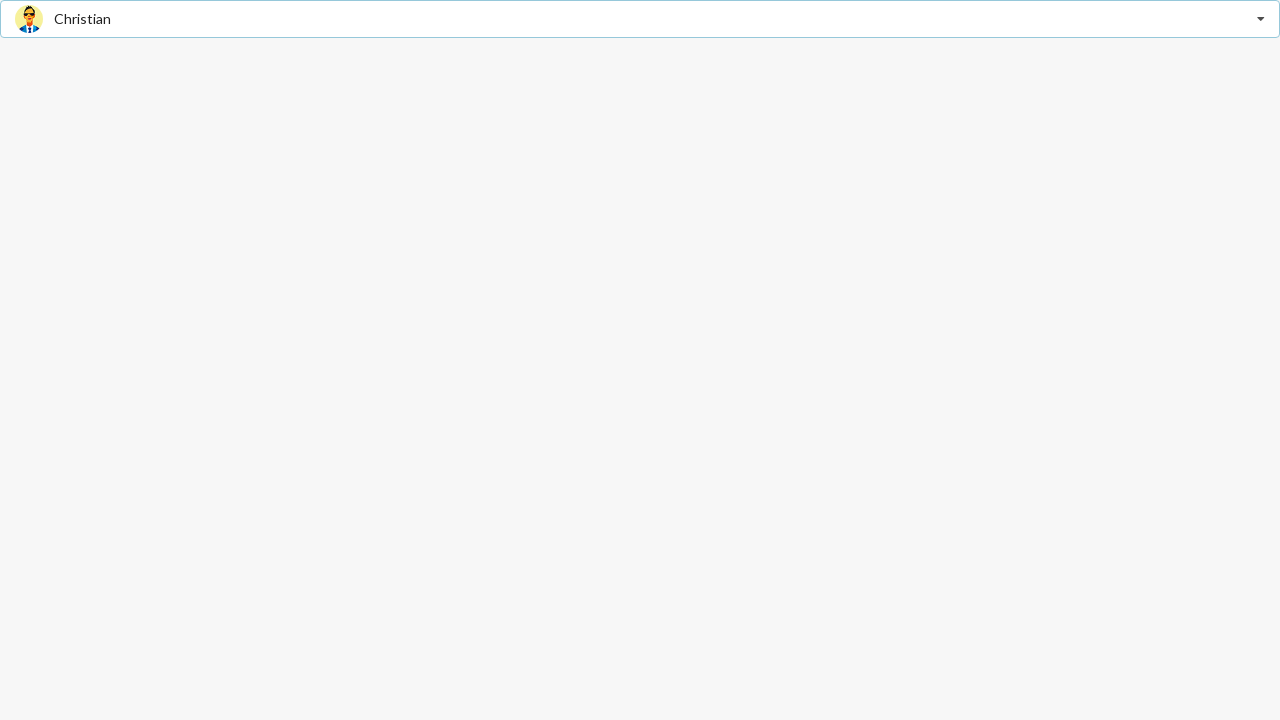